Tests a math exercise page by reading two numbers displayed on the page, calculating their sum, selecting the result from a dropdown menu, and submitting the answer.

Starting URL: http://suninjuly.github.io/selects1.html

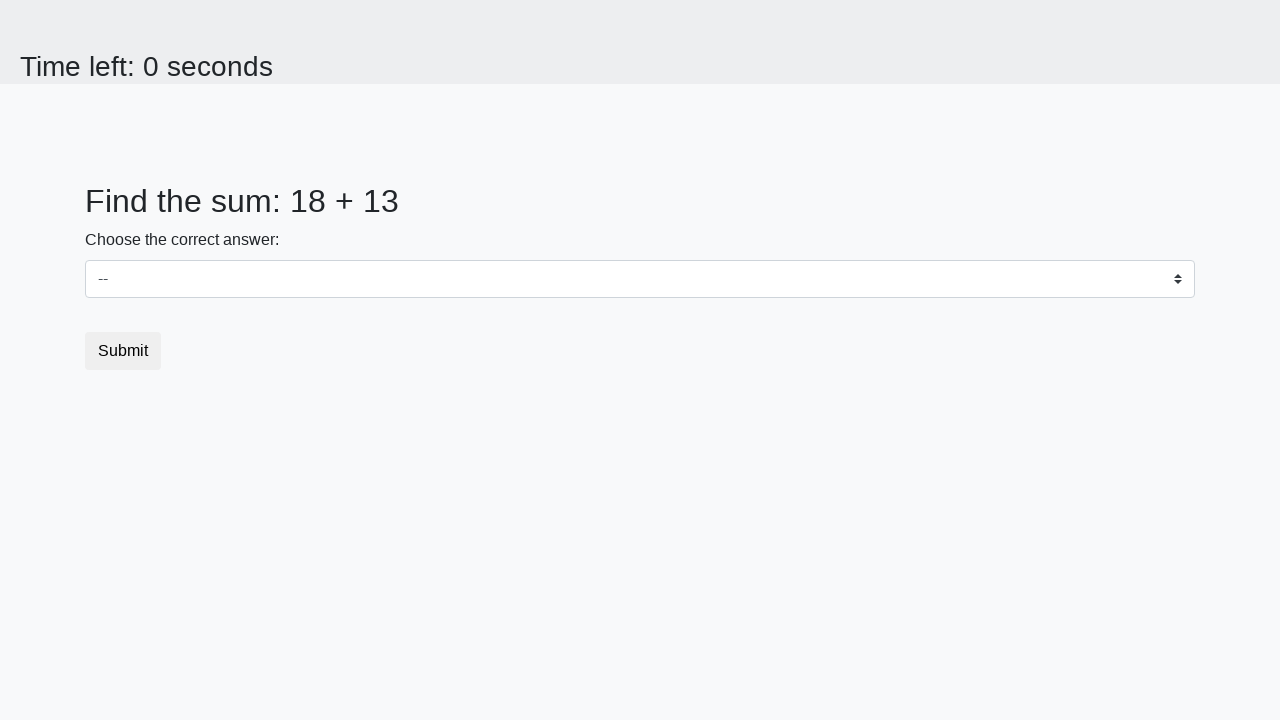

Read first number from #num1 element
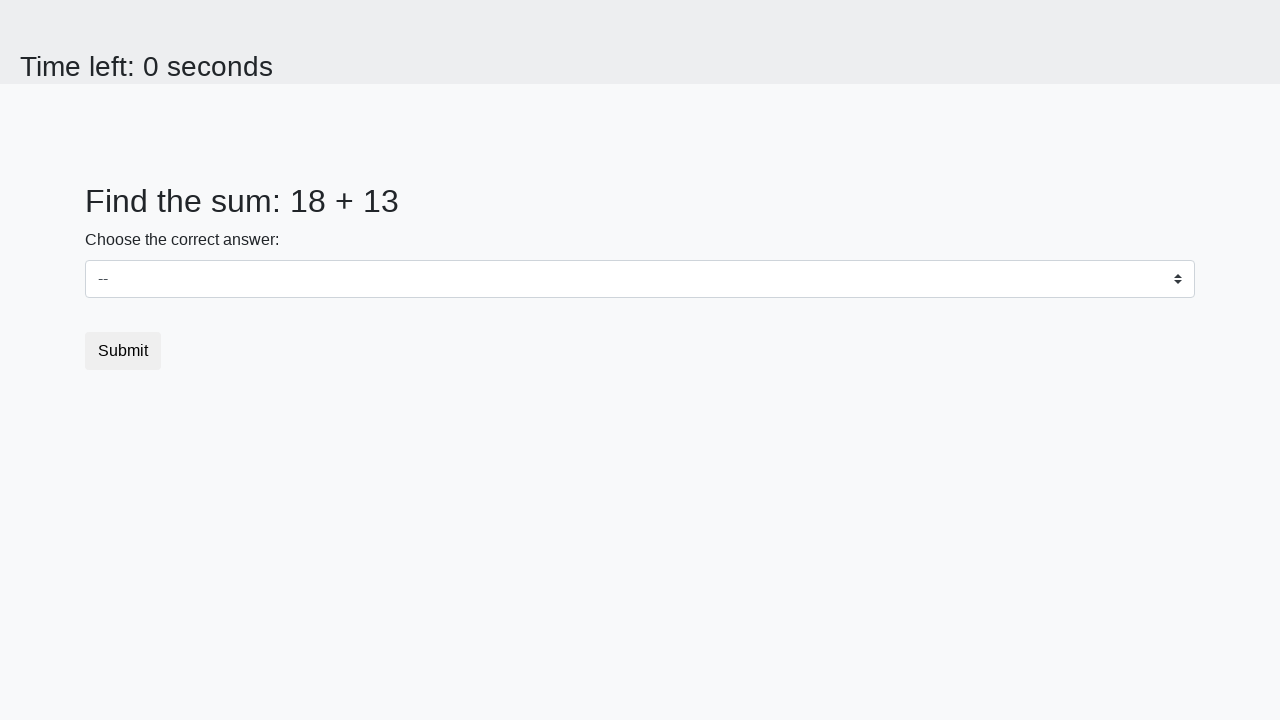

Read second number from #num2 element
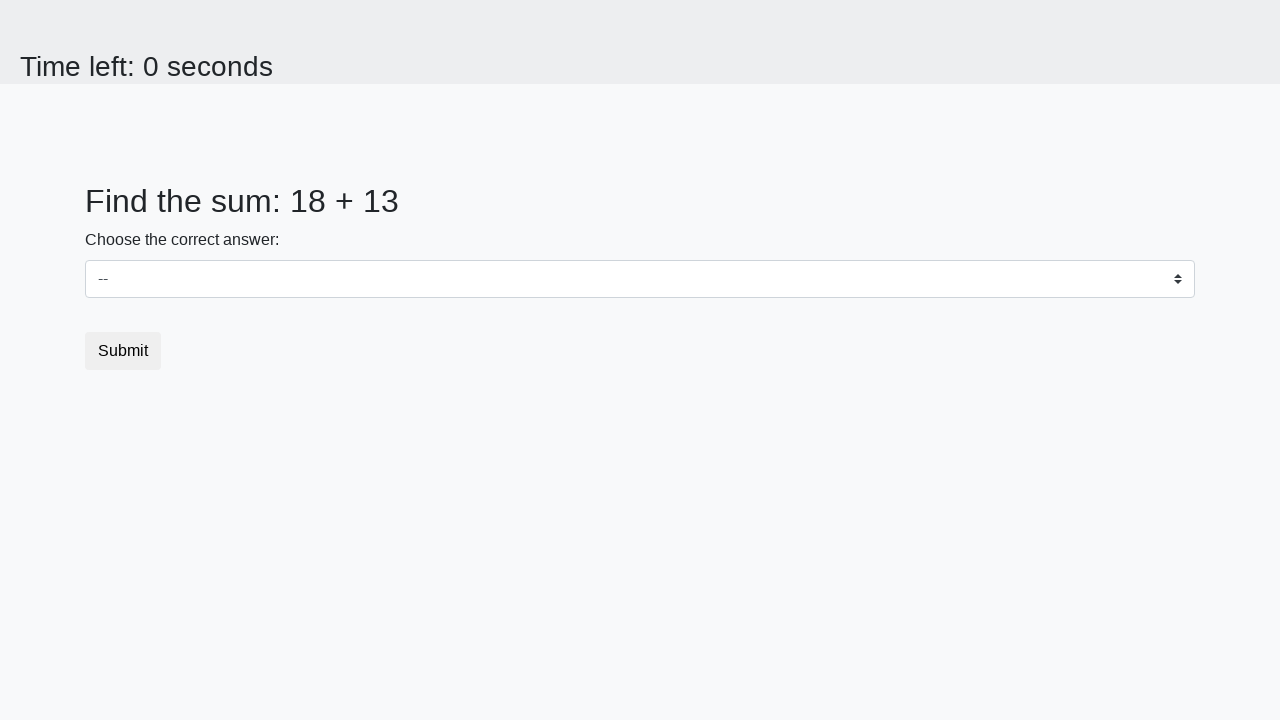

Calculated sum: 18 + 13 = 31
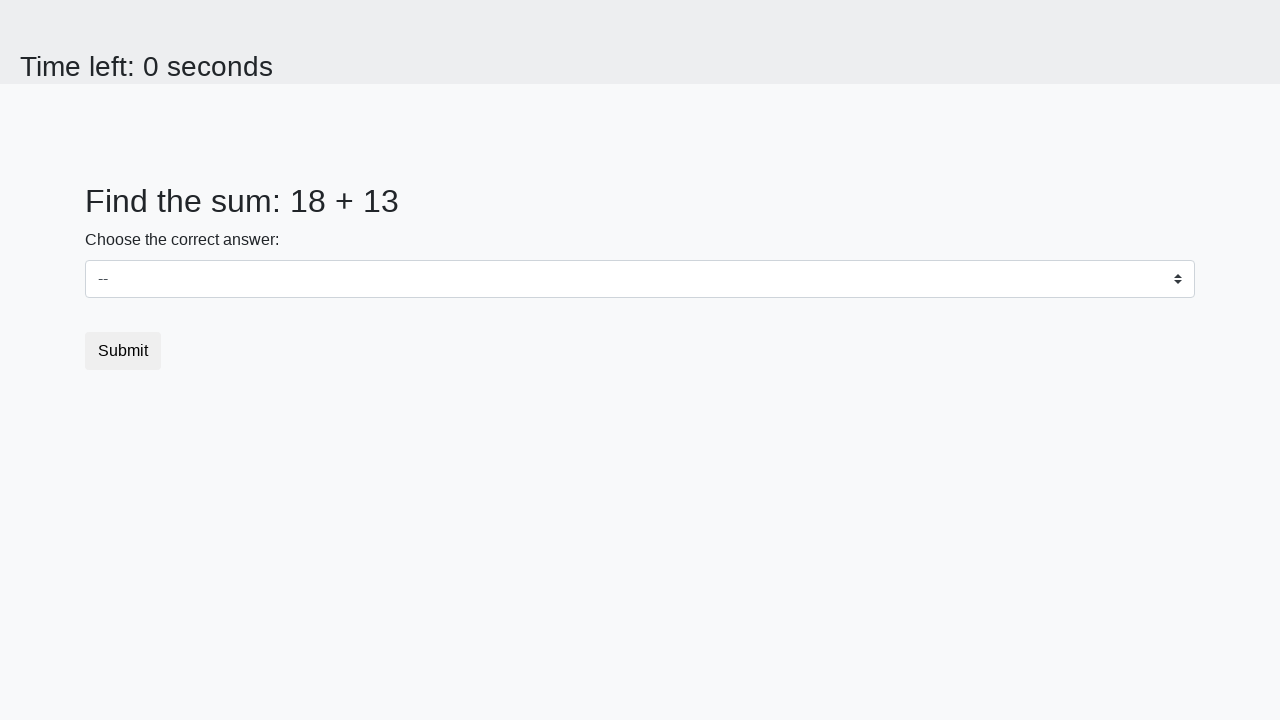

Selected result '31' from dropdown menu on select
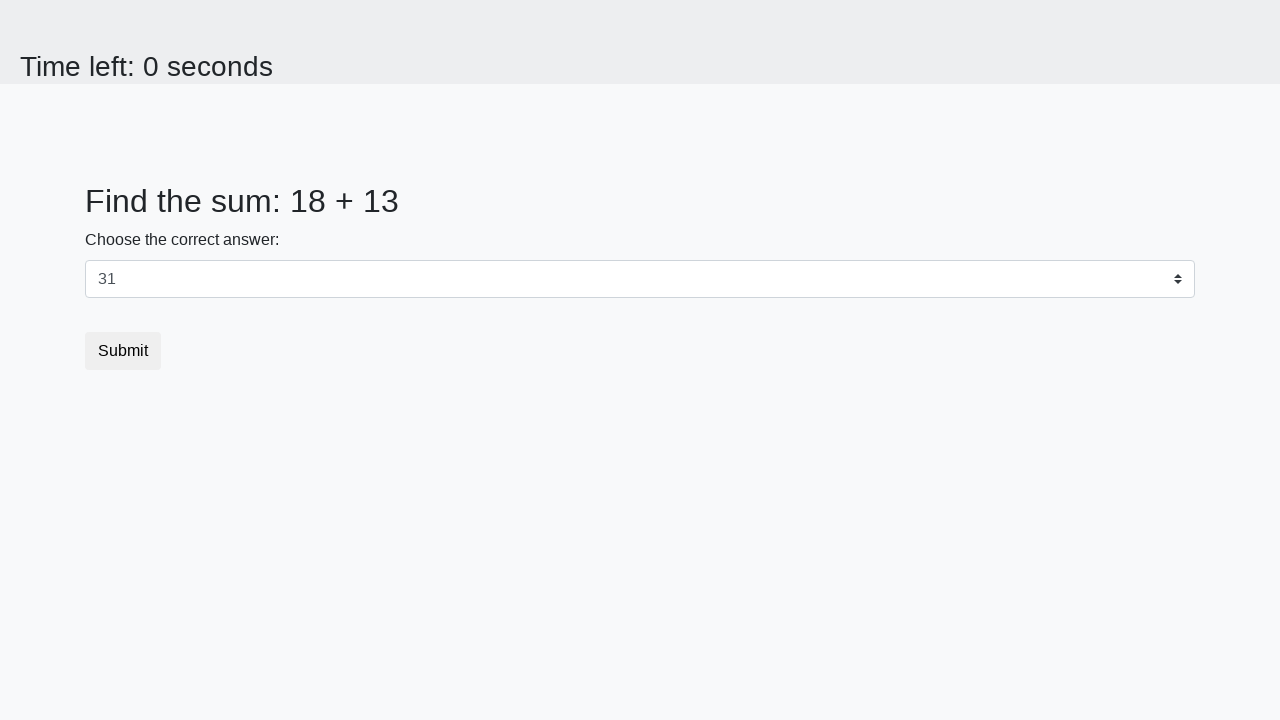

Clicked submit button at (123, 351) on button.btn-default
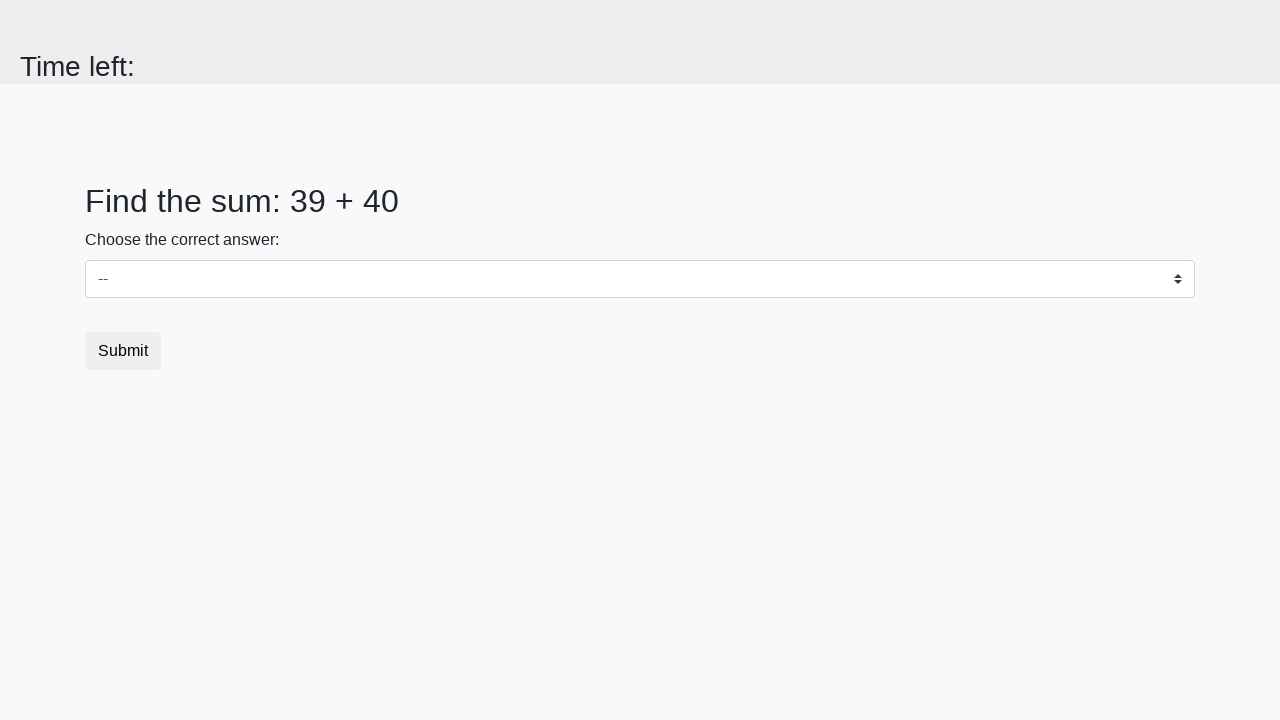

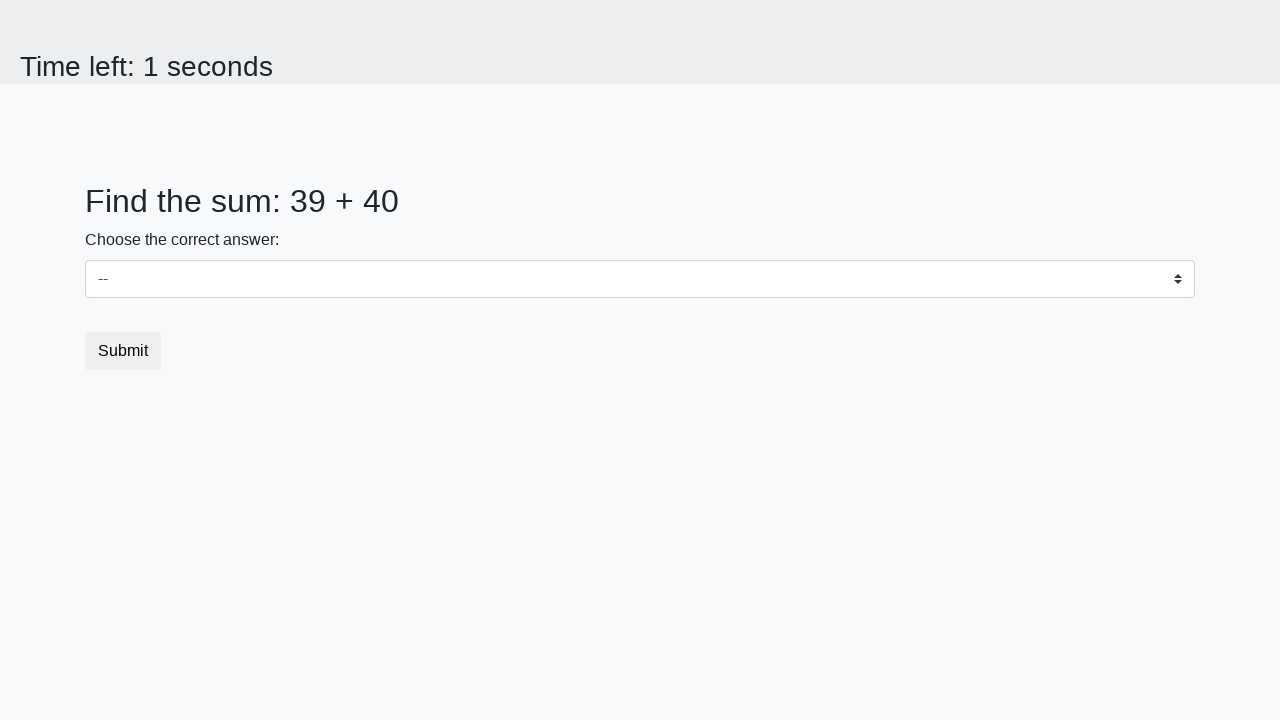